Tests drag and drop functionality on jQueryUI demo page by dragging an element and dropping it onto a target element within an iframe

Starting URL: https://jqueryui.com/droppable/

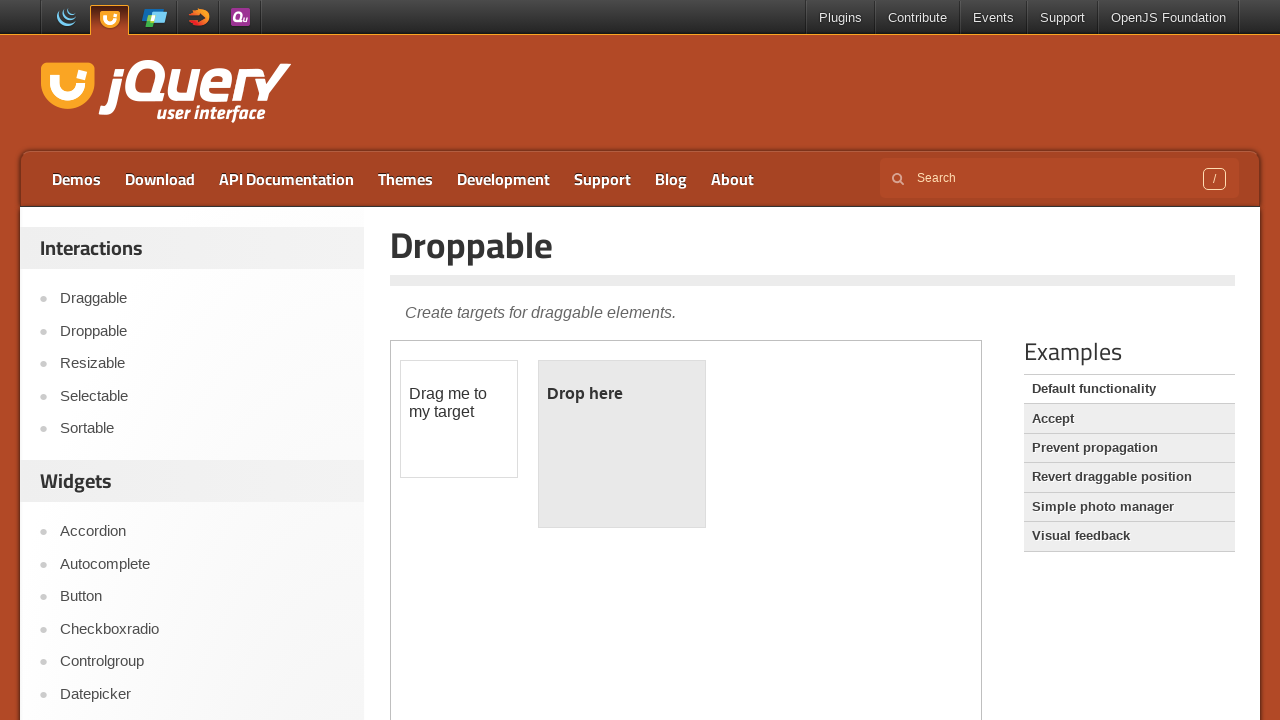

Navigated to jQueryUI droppable demo page
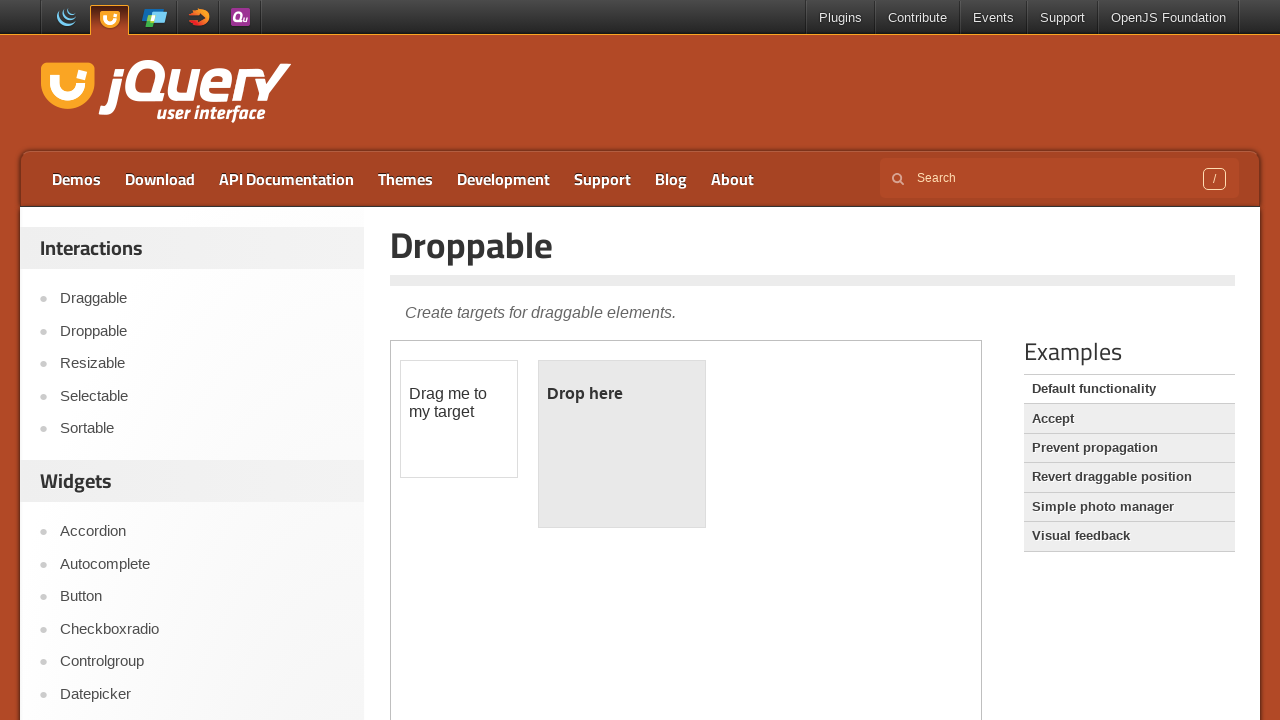

Located iframe containing drag and drop elements
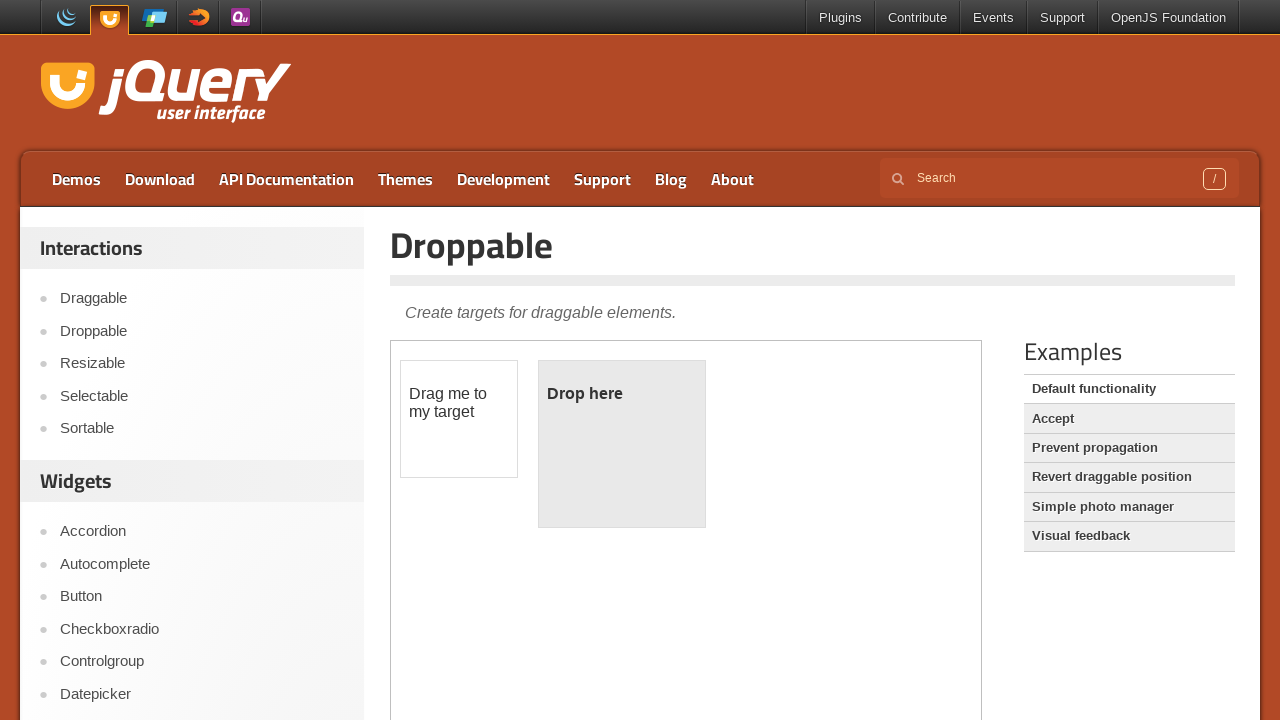

Located draggable source element within iframe
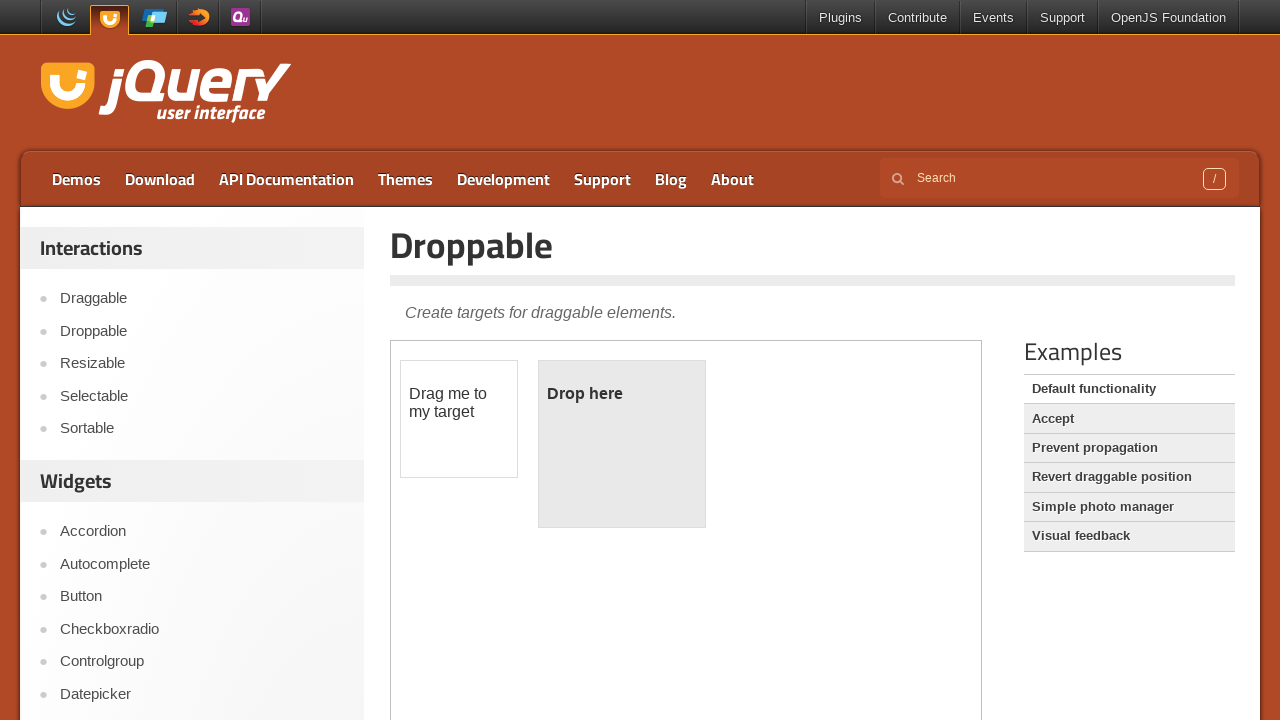

Located droppable target element within iframe
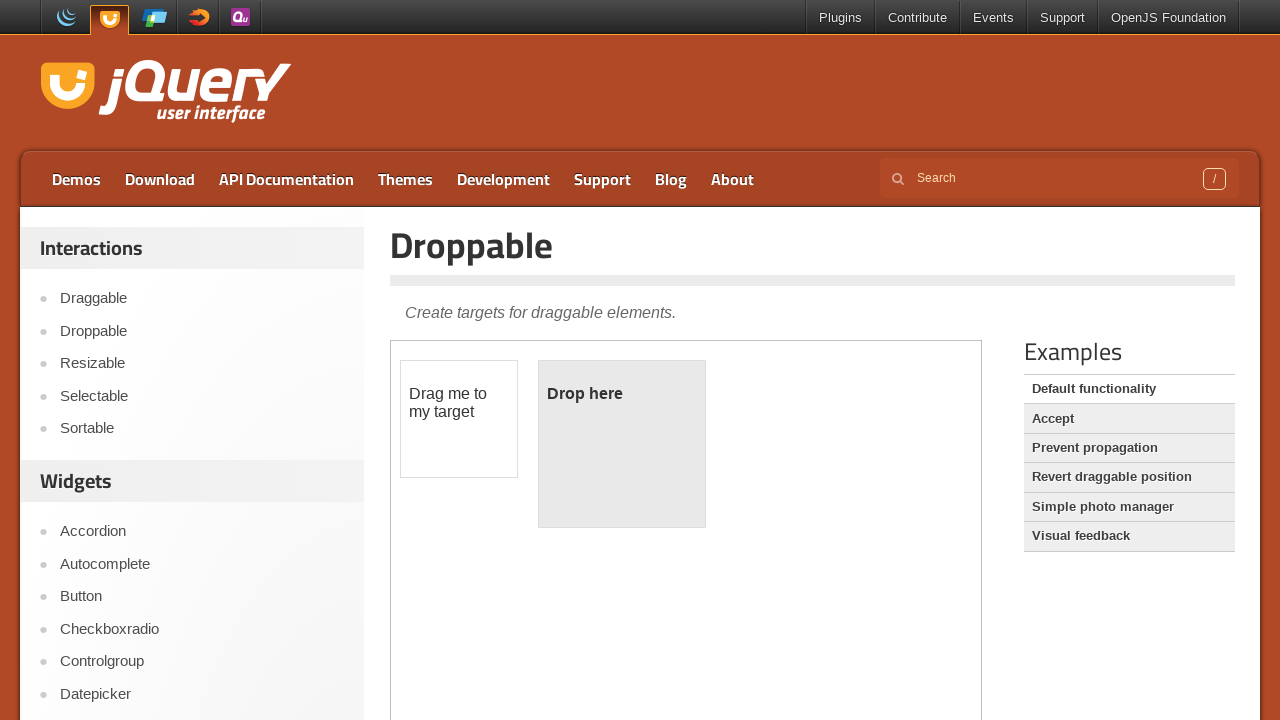

Dragged source element and dropped it onto target element at (622, 444)
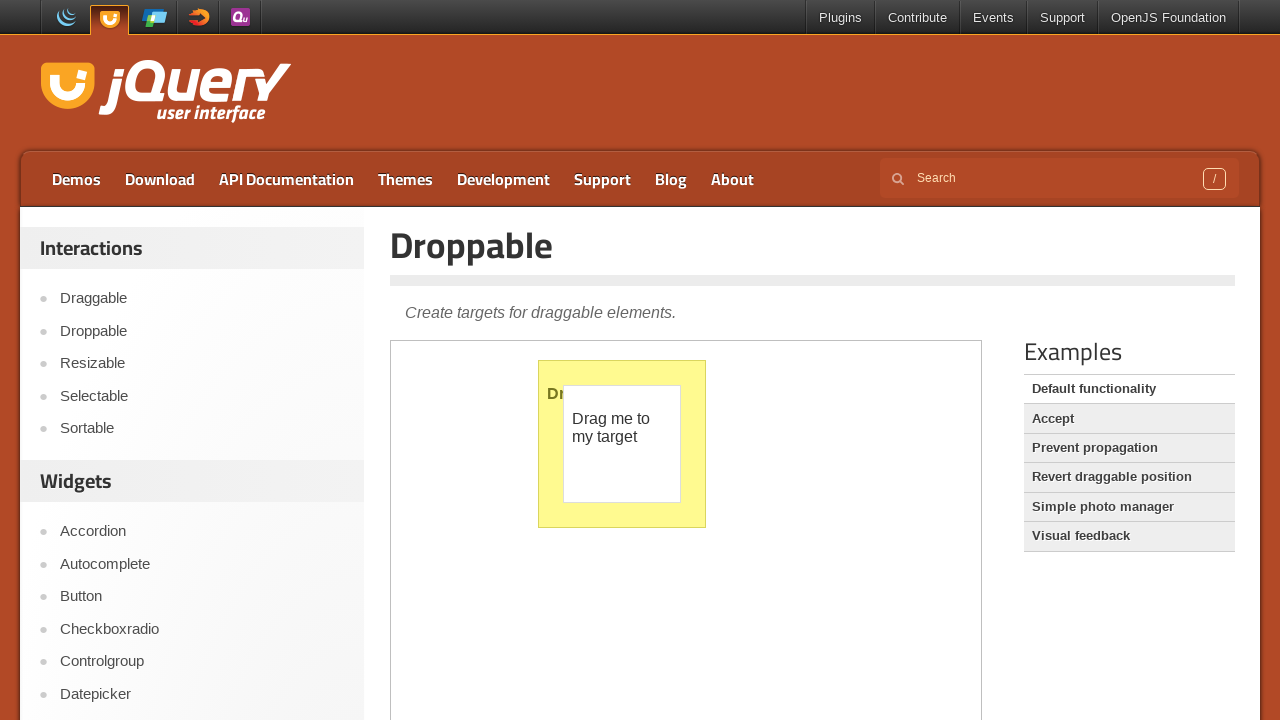

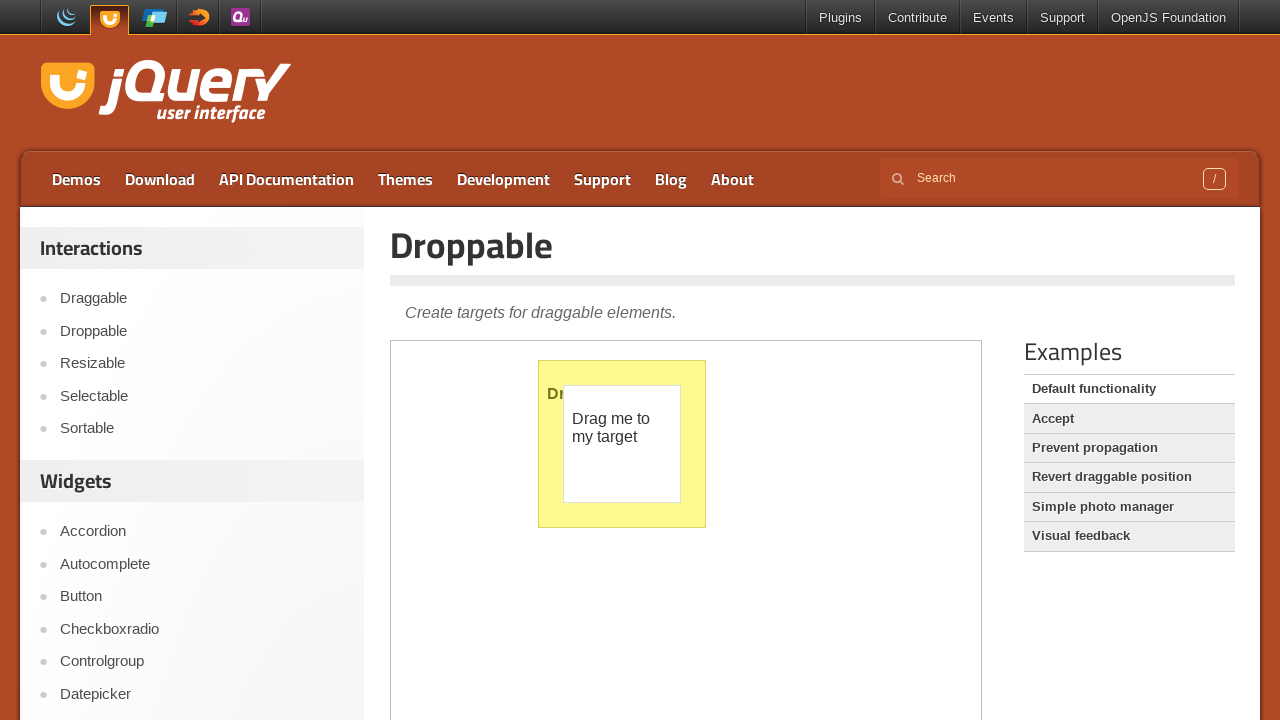